Tests dropdown selection functionality on a registration form by selecting various options from Skills and Country dropdowns

Starting URL: https://demo.automationtesting.in/Register.html

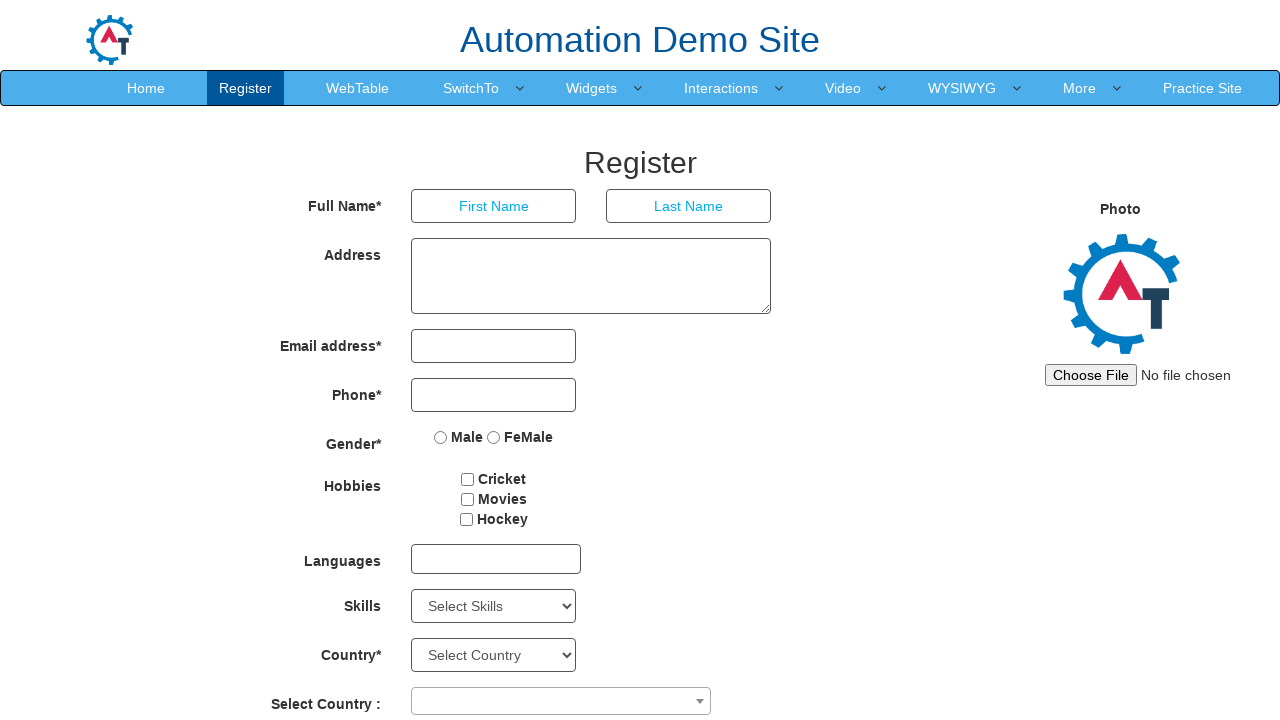

Navigated to registration form
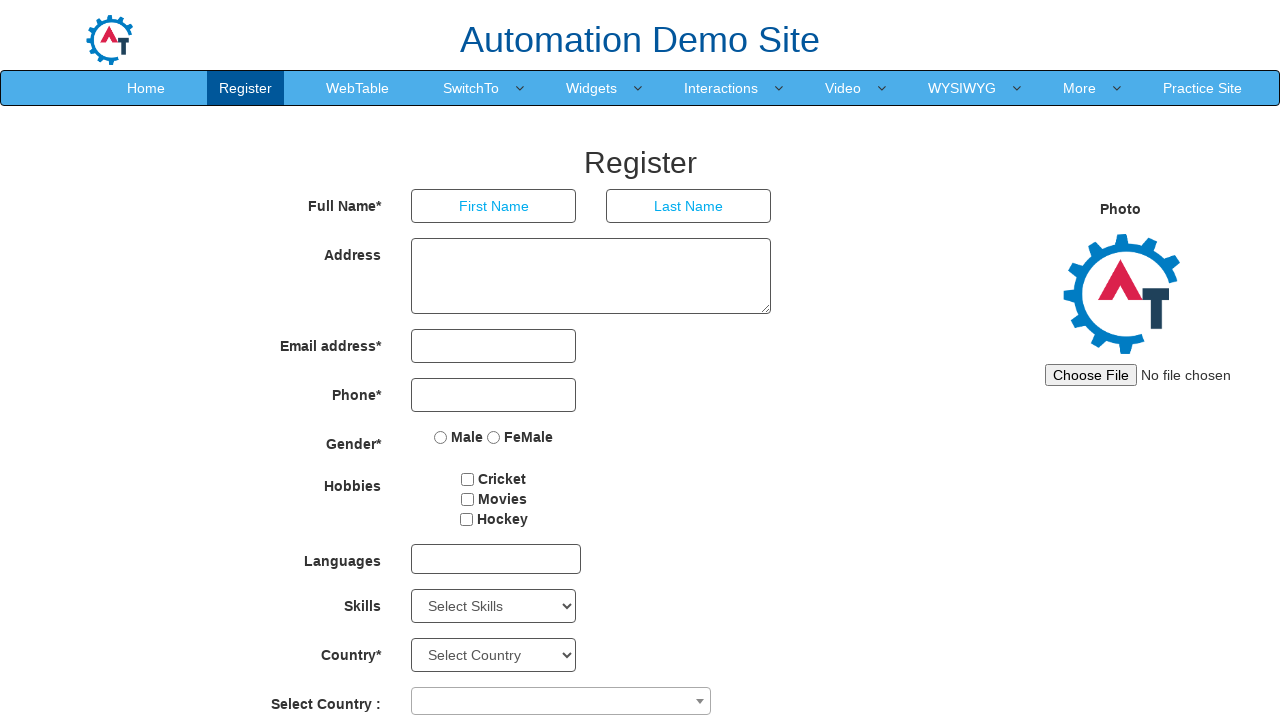

Selected Skills dropdown option at index 2 on #Skills
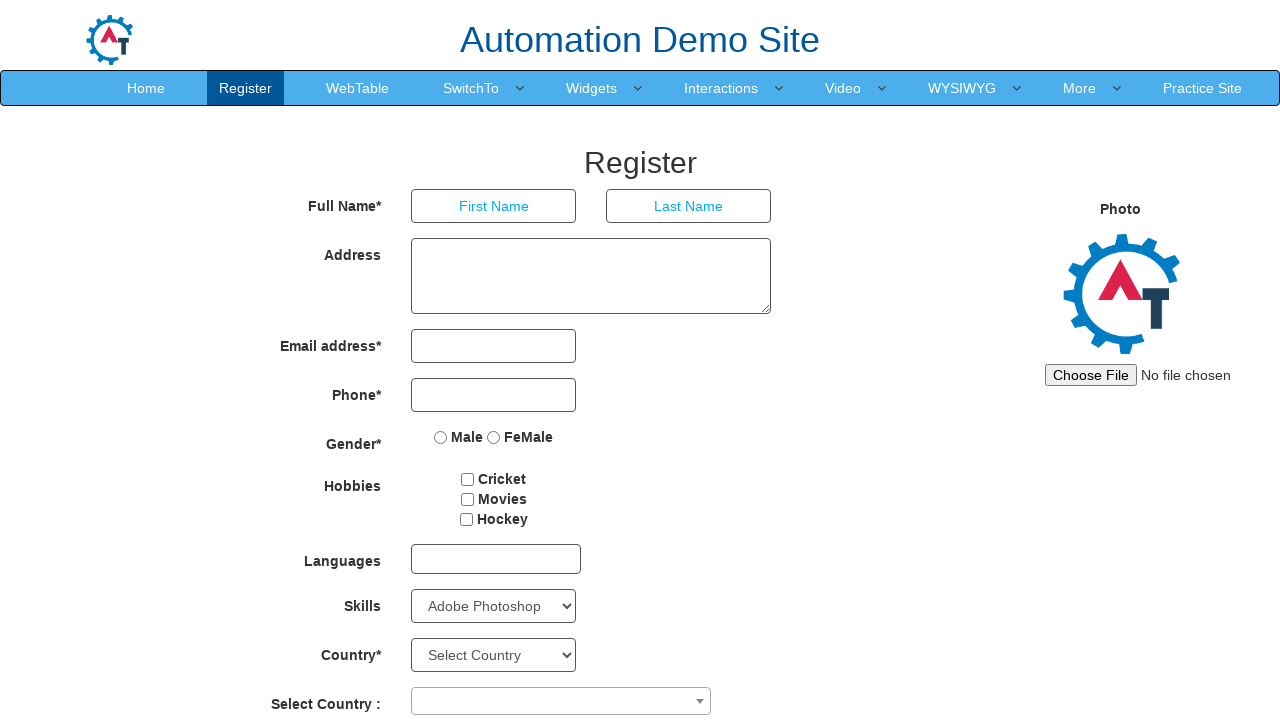

Selected Skills dropdown option at index 3 on #Skills
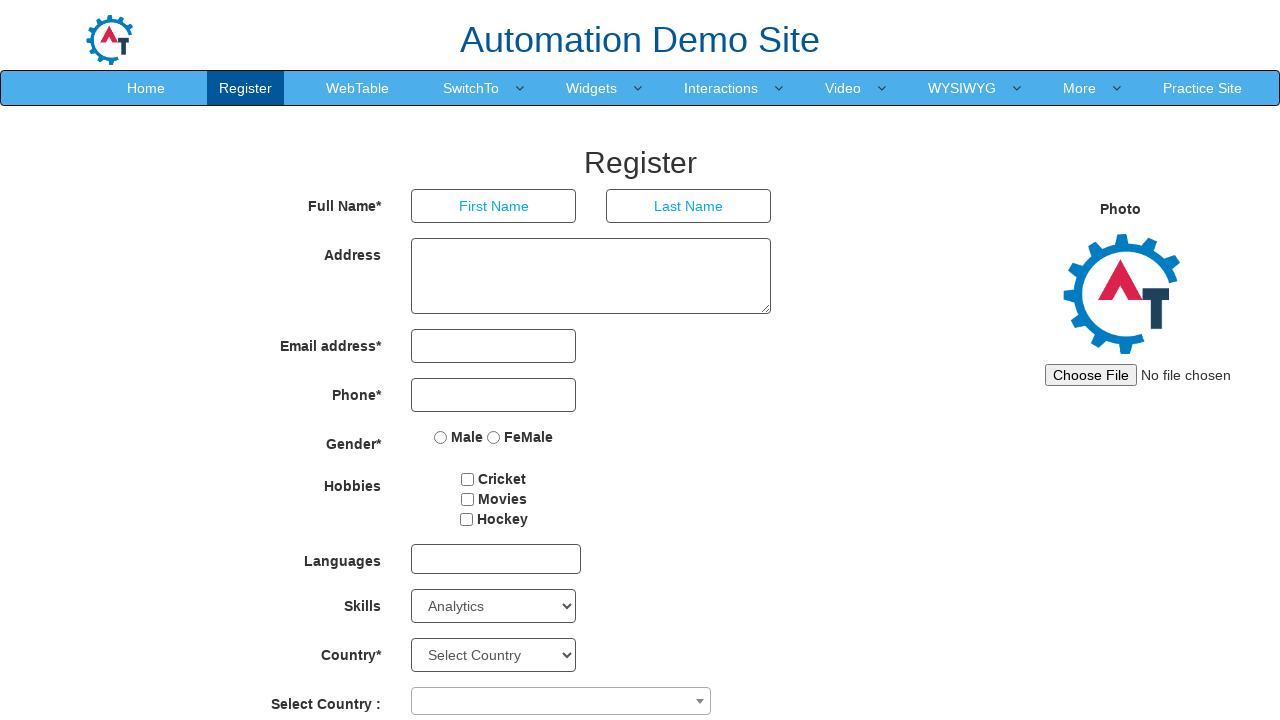

Selected 'Android' from Skills dropdown on #Skills
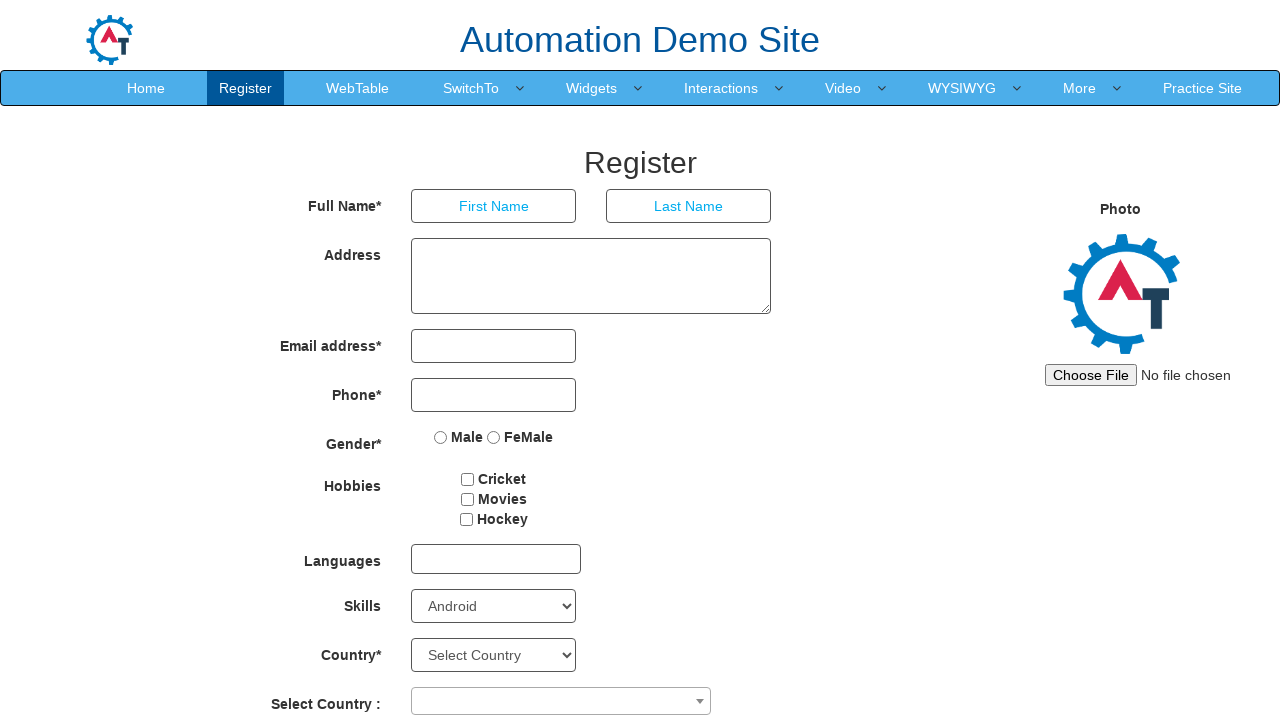

Selected 'AutoCAD' from Skills dropdown on #Skills
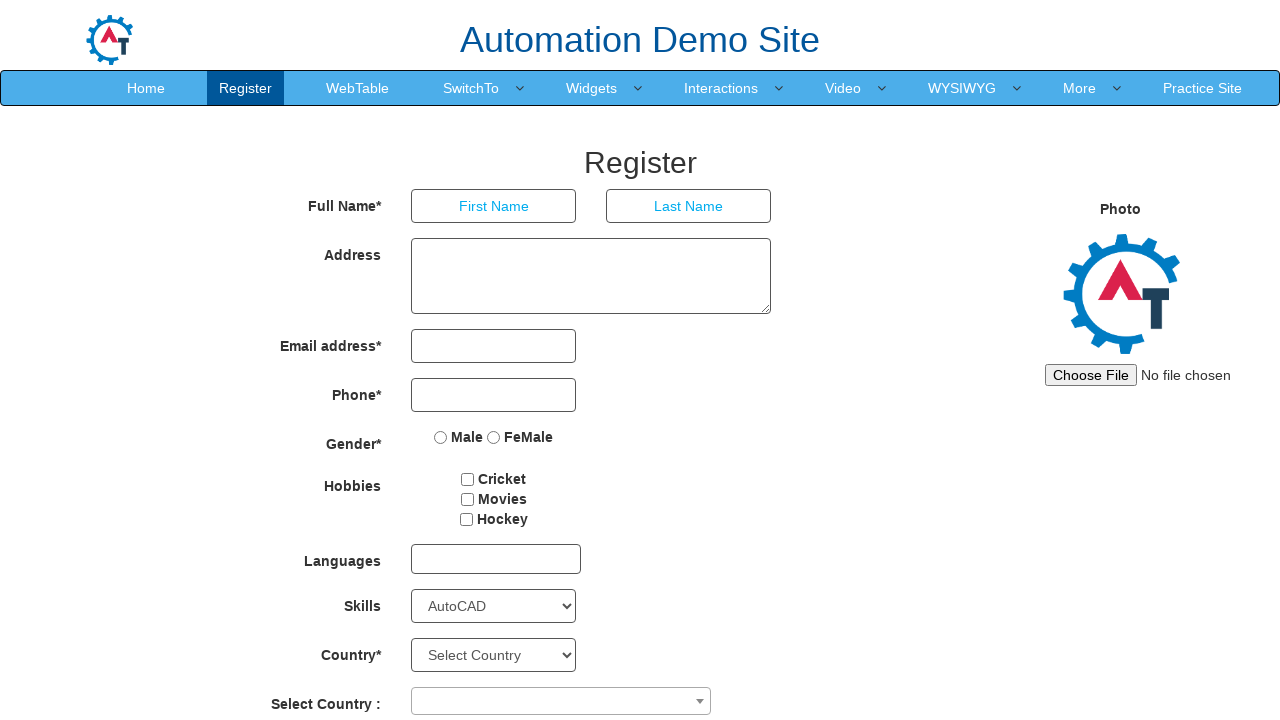

Selected Country dropdown option at index 5 on #country
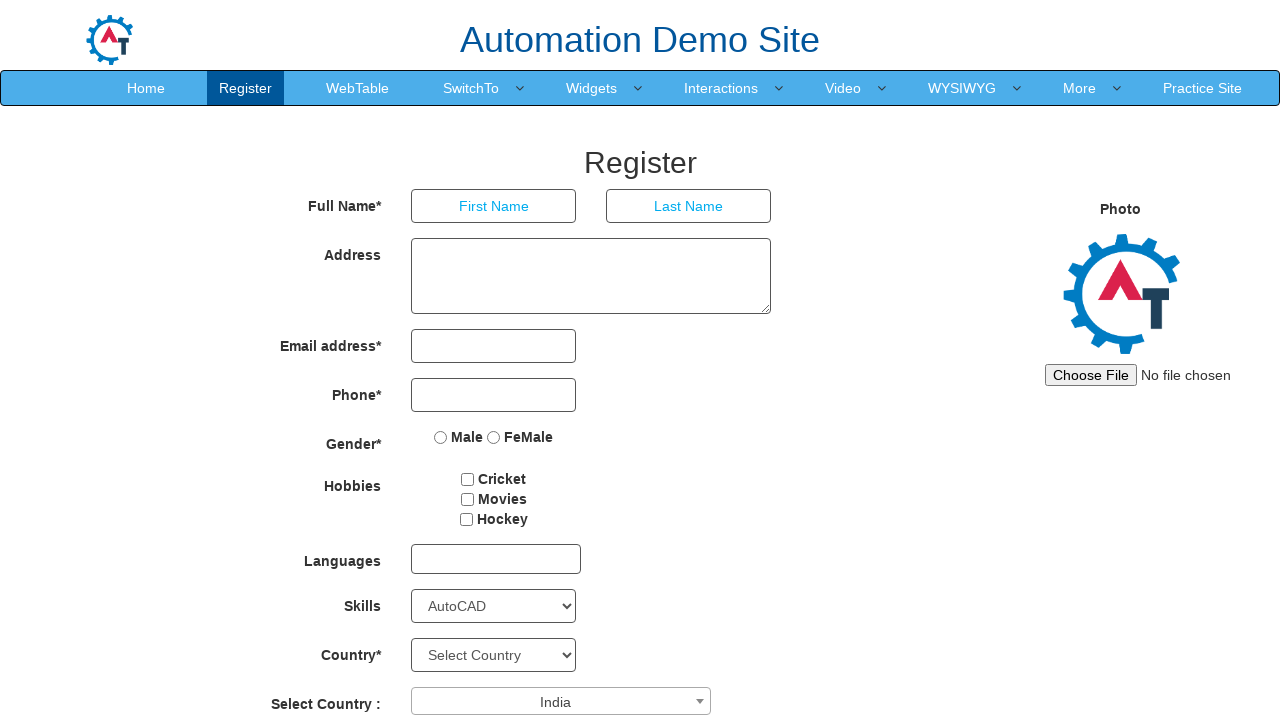

Waited 1000ms for UI update
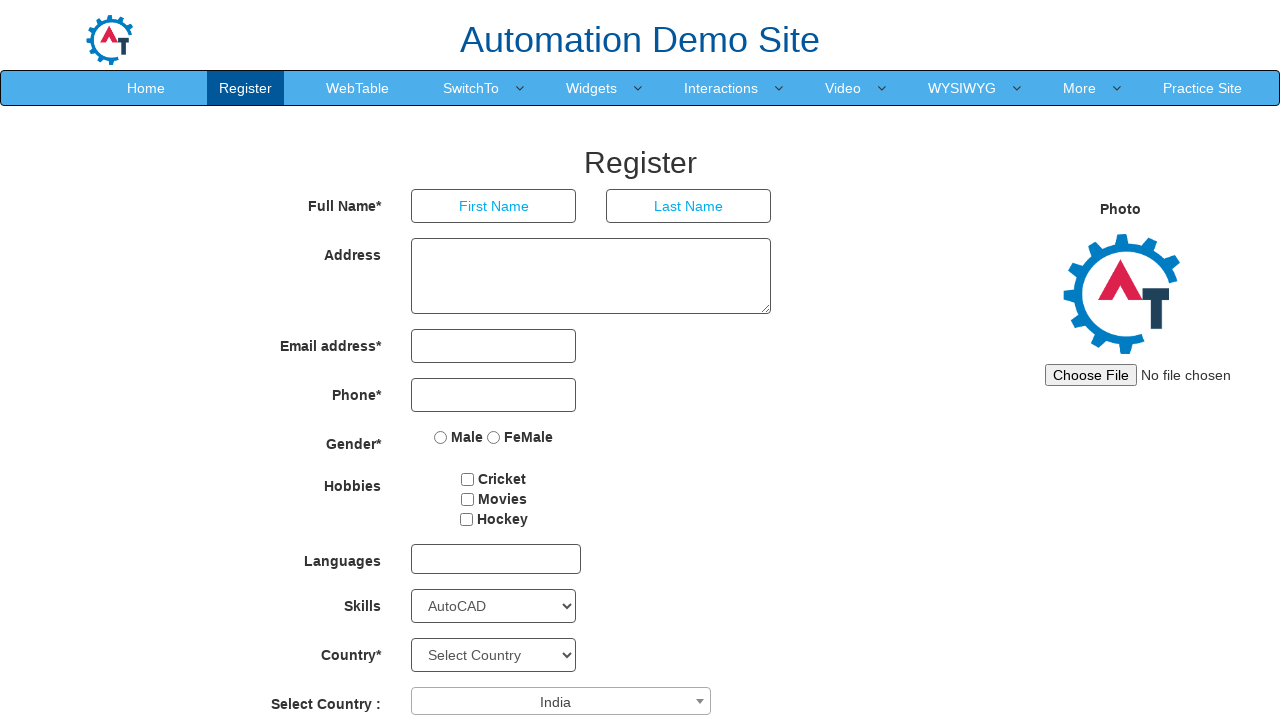

Selected 'Japan' from Country dropdown on #country
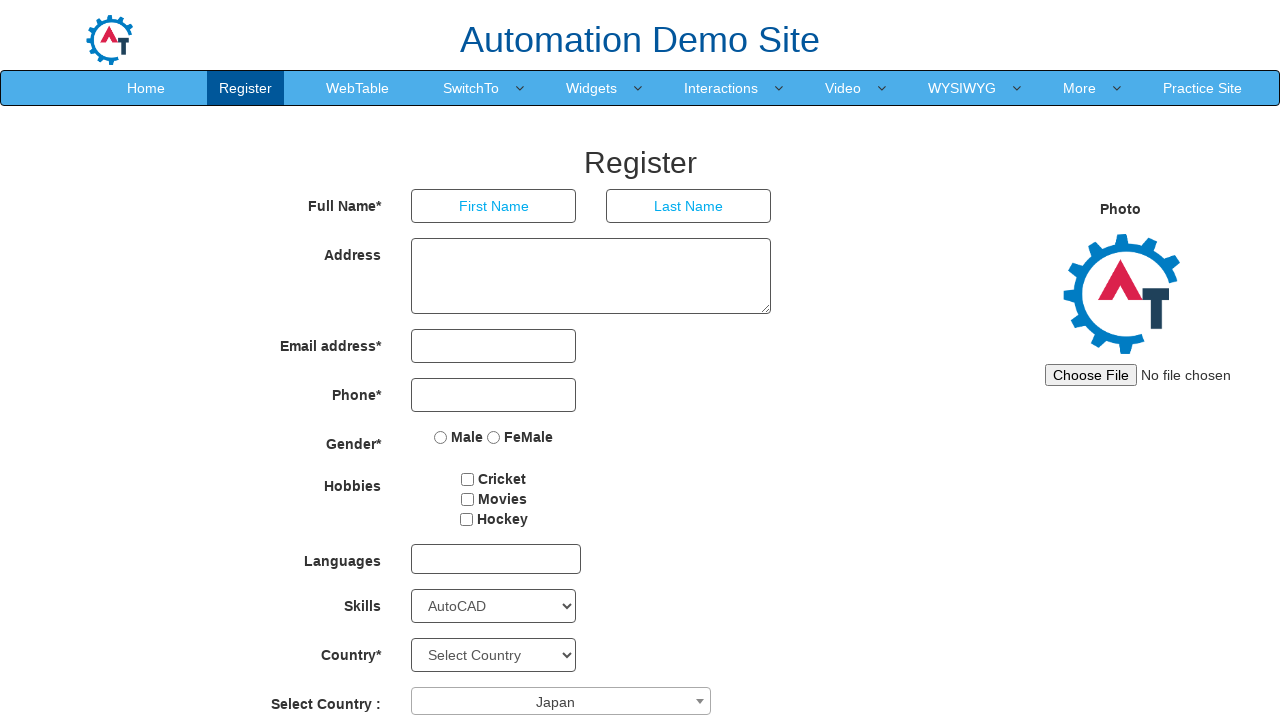

Waited 1000ms for UI update
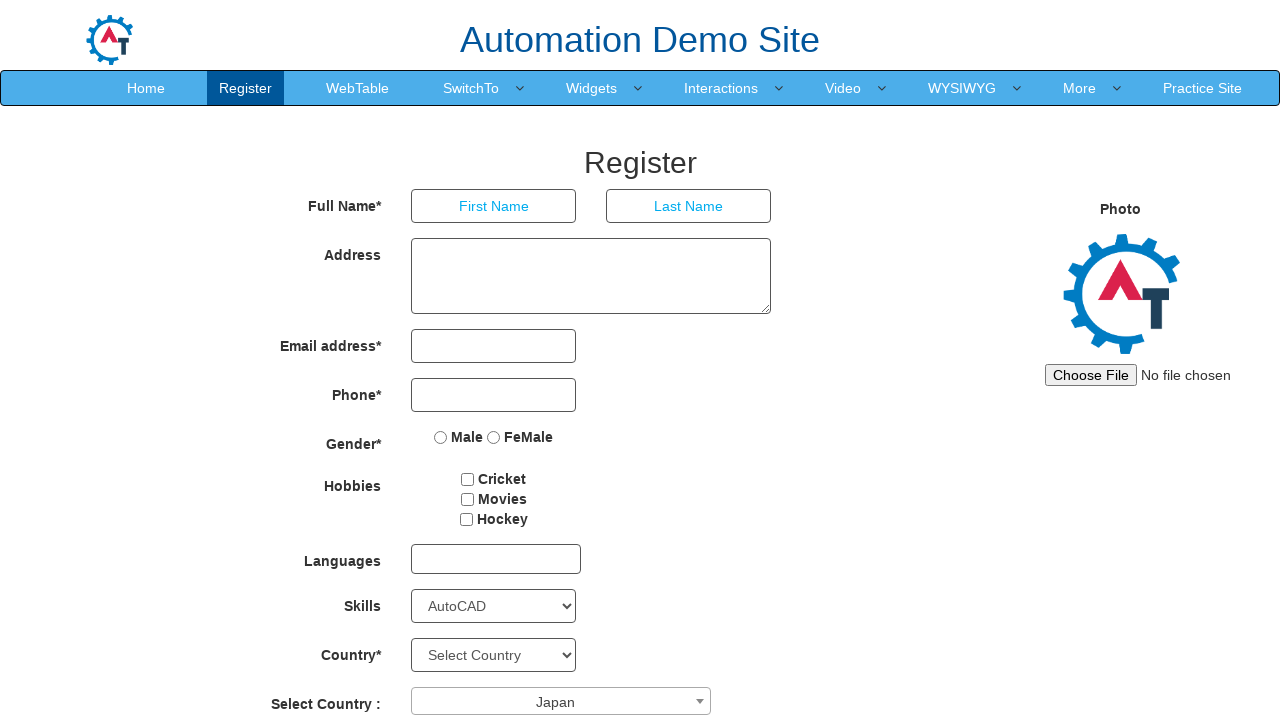

Selected 'New Zealand' from Country dropdown on #country
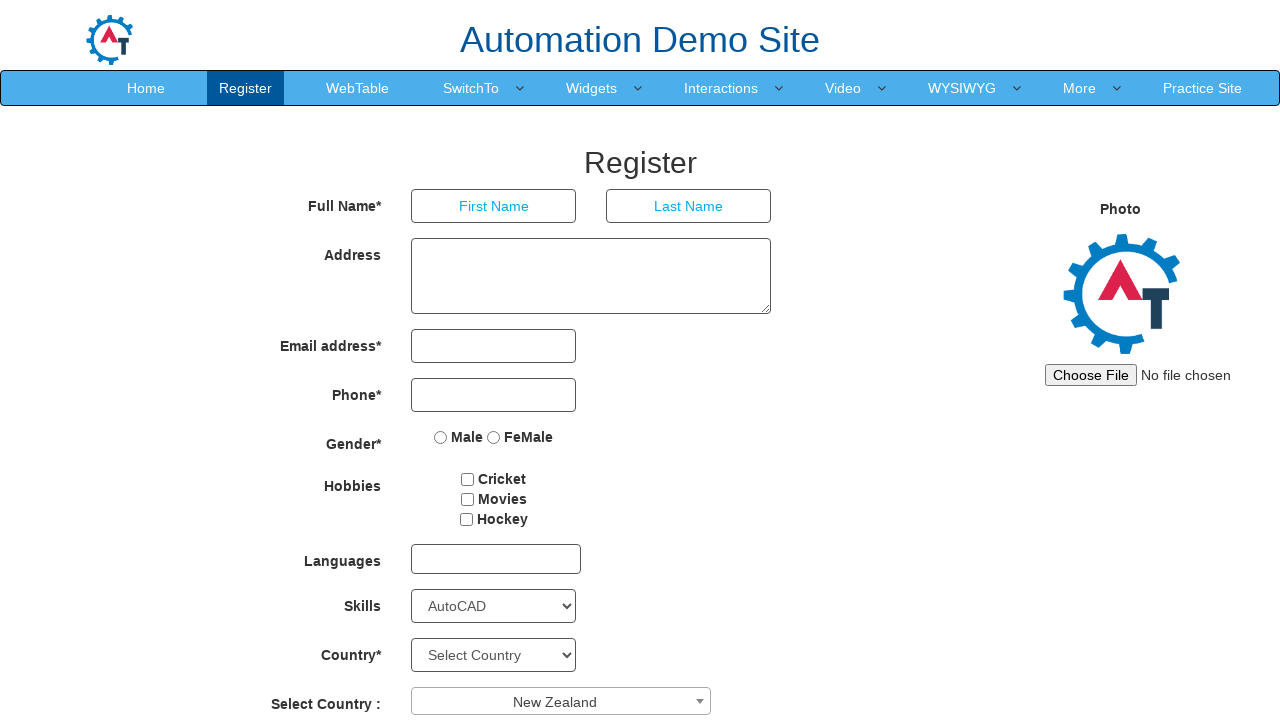

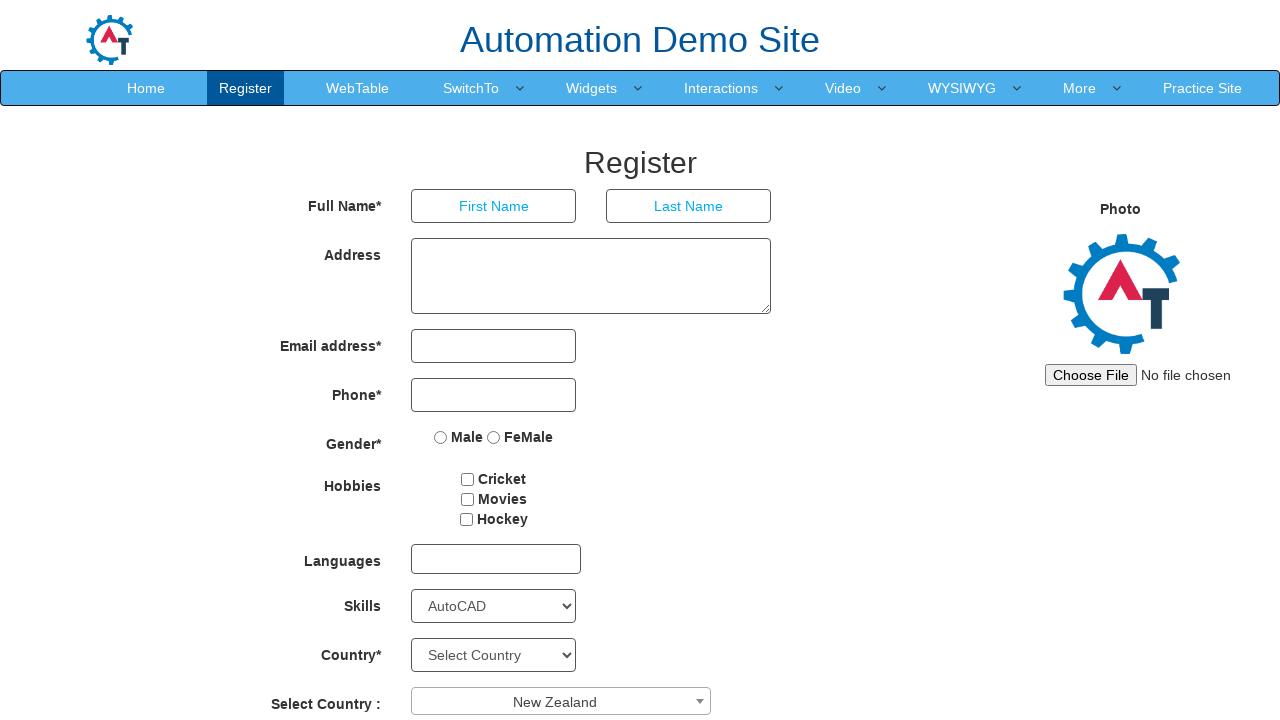